Tests drag and drop functionality by dragging a football element to two different drop zones sequentially, verifying the drag-and-drop interaction works correctly.

Starting URL: https://v1.training-support.net/selenium/drag-drop

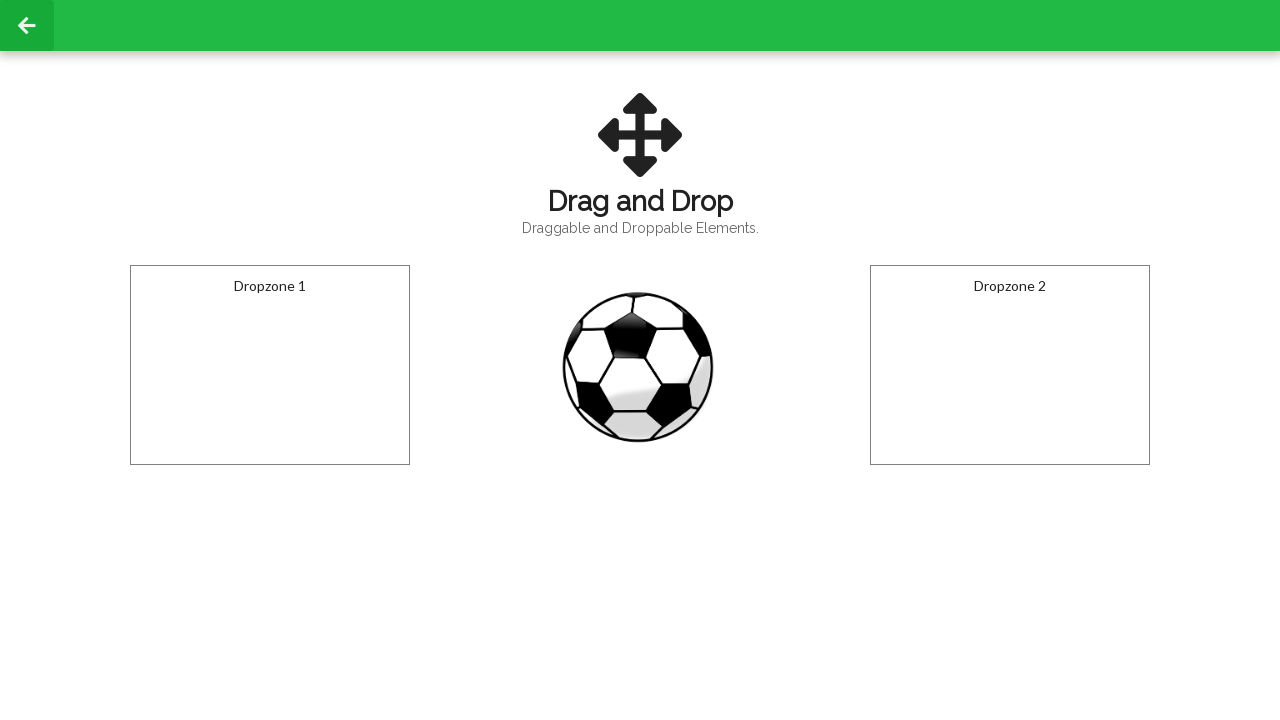

Located the draggable football element
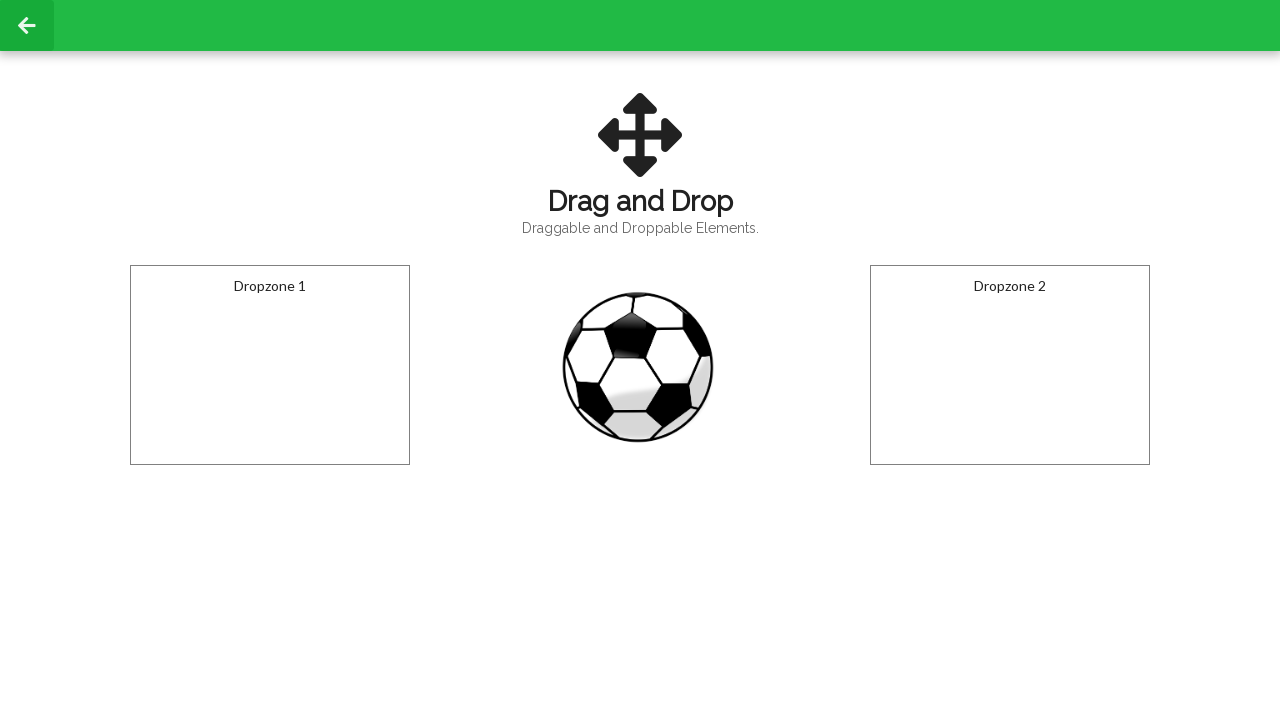

Located the first dropzone element
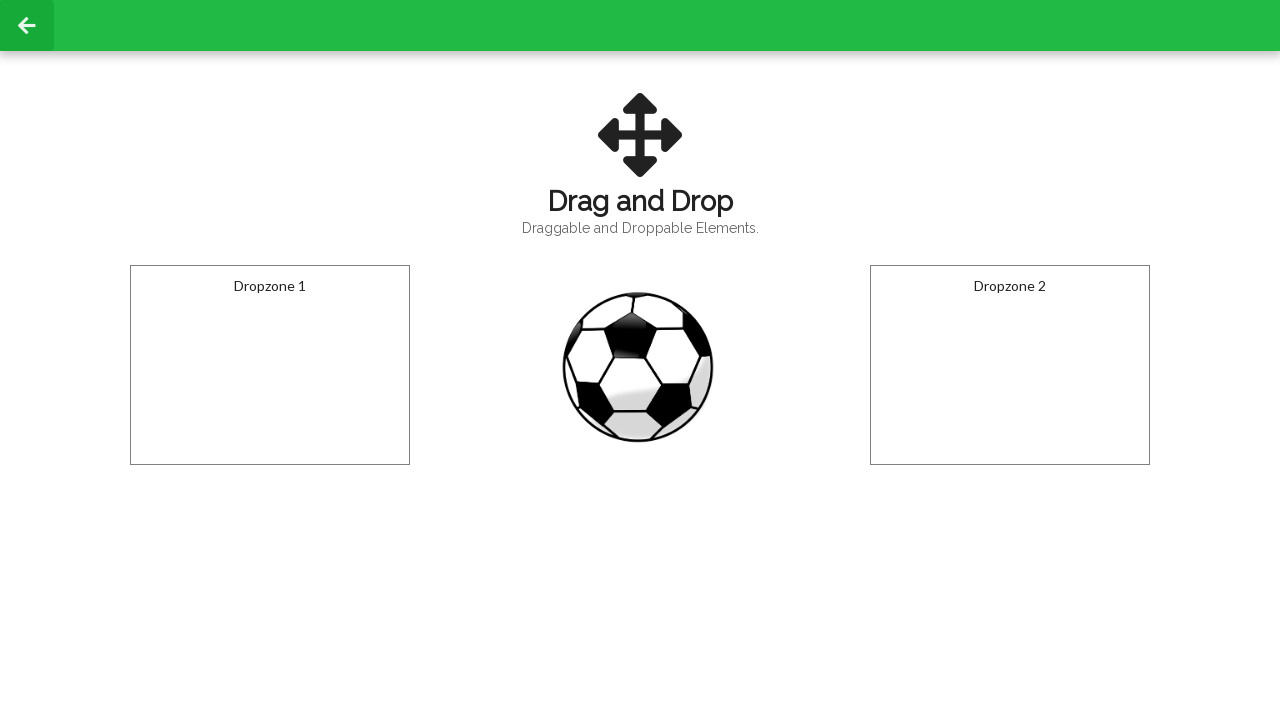

Located the second dropzone element
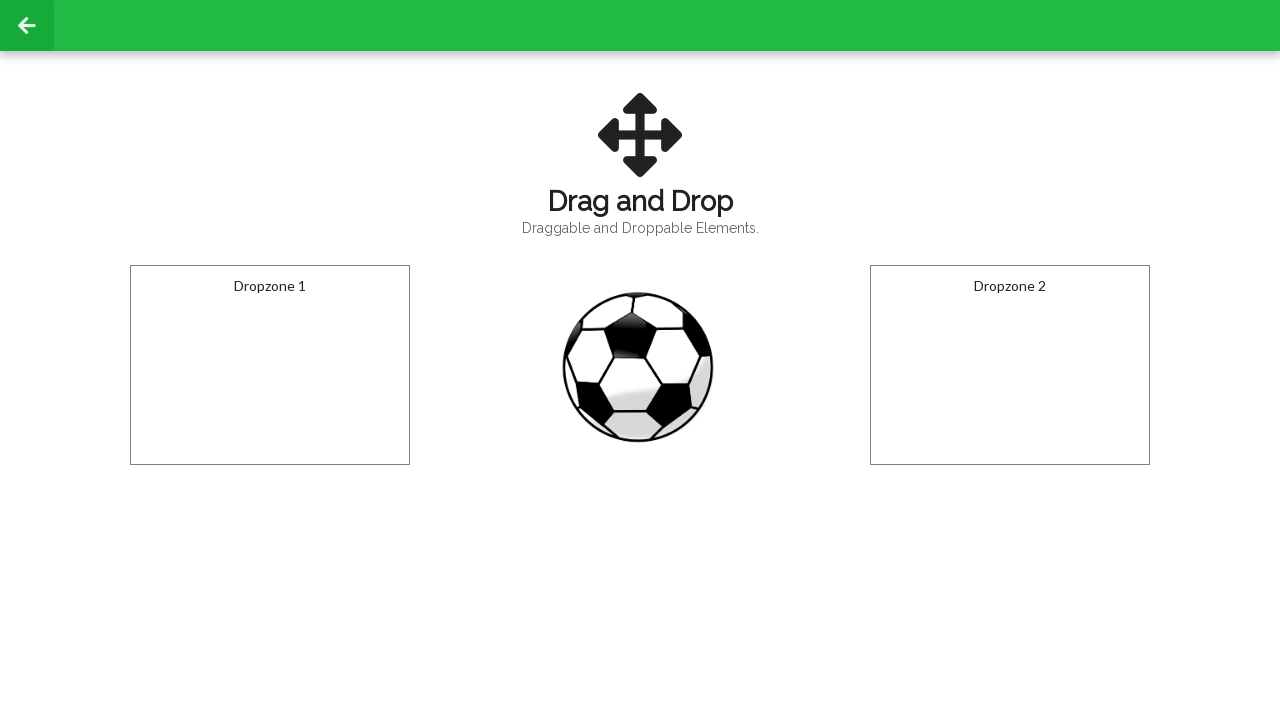

Dragged football to the first dropzone at (270, 365)
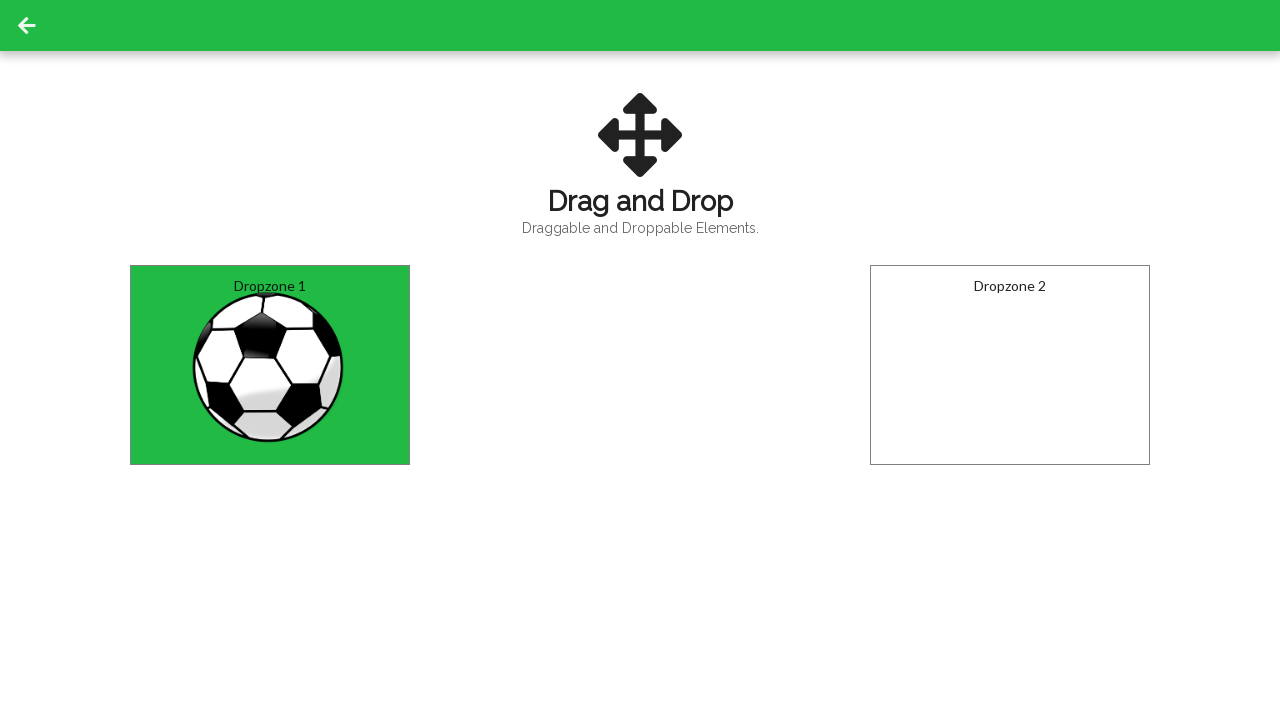

Waited 1 second to observe the first drop result
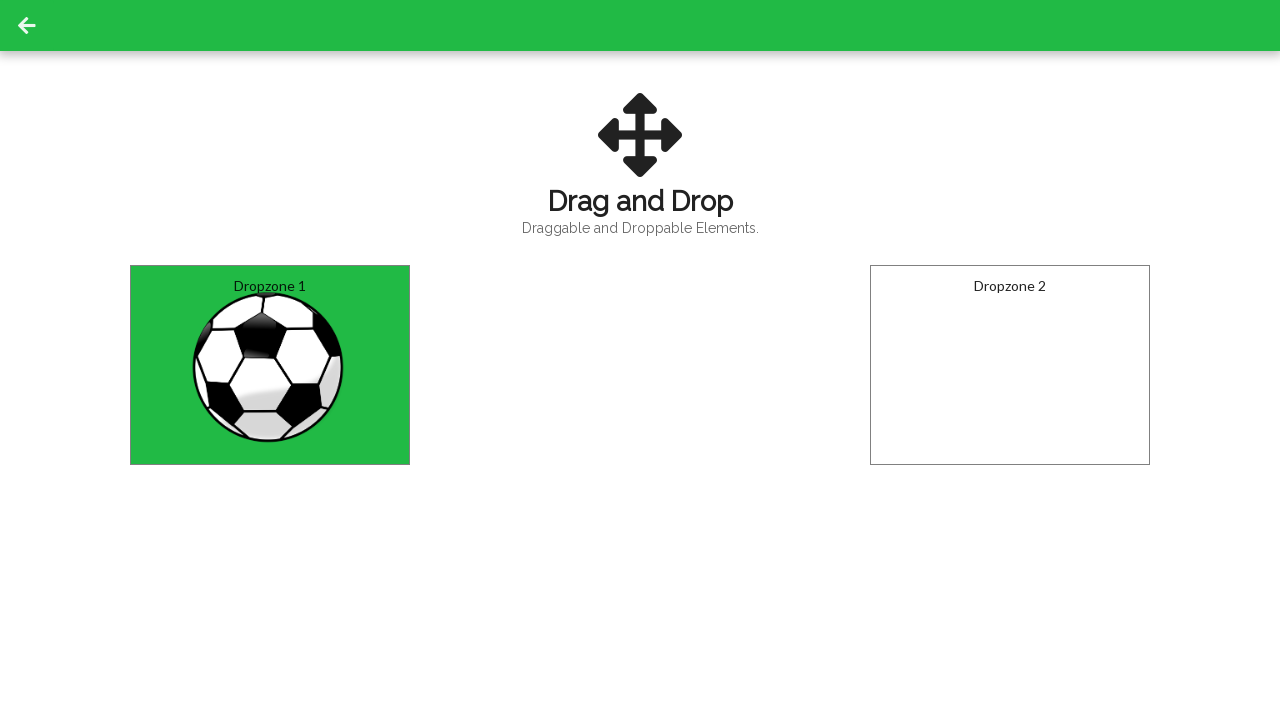

Dragged football to the second dropzone at (1010, 365)
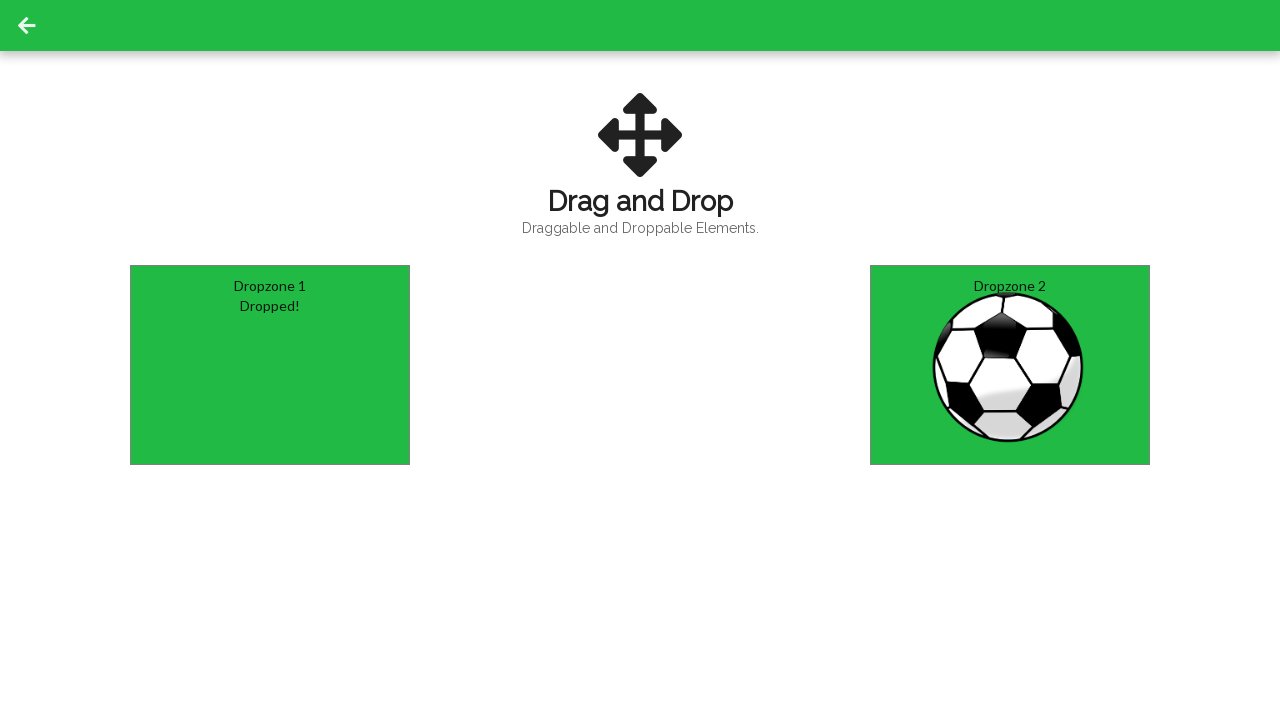

Waited 500ms for the second drop action to complete
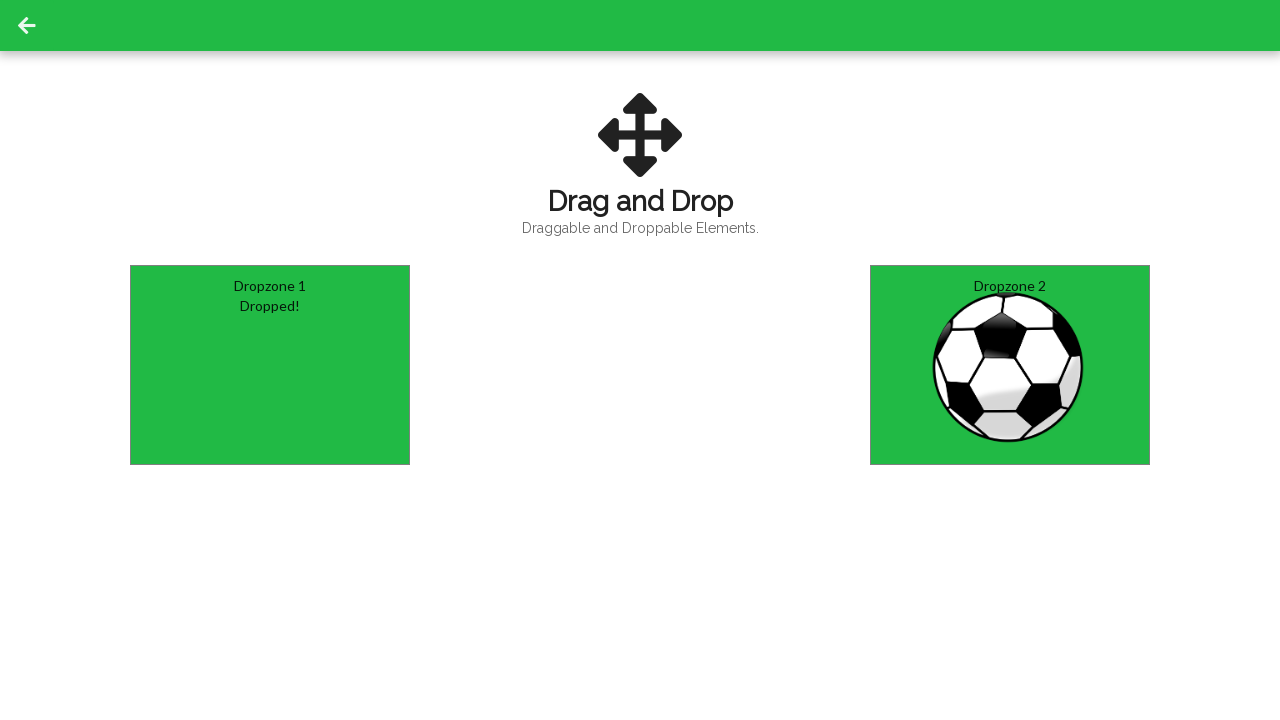

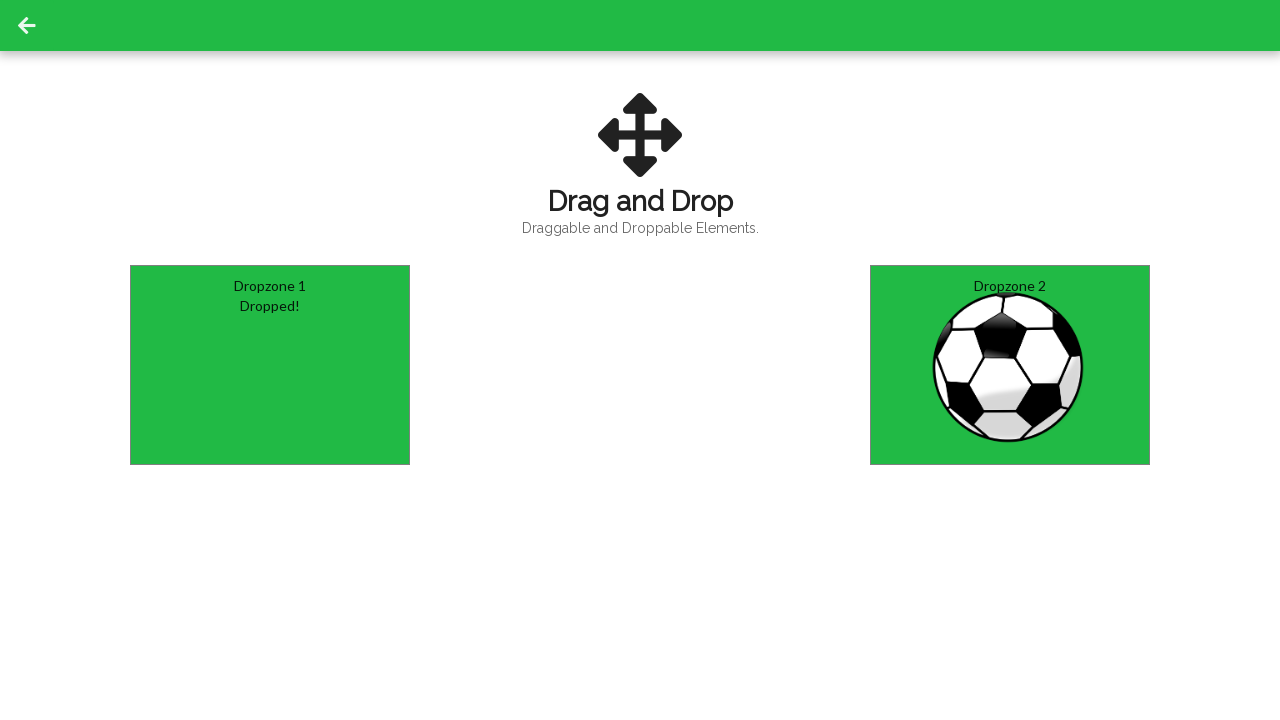